Tests the search functionality on learn.javascript.ru by entering a search term and verifying the results contain the search term

Starting URL: https://learn.javascript.ru/

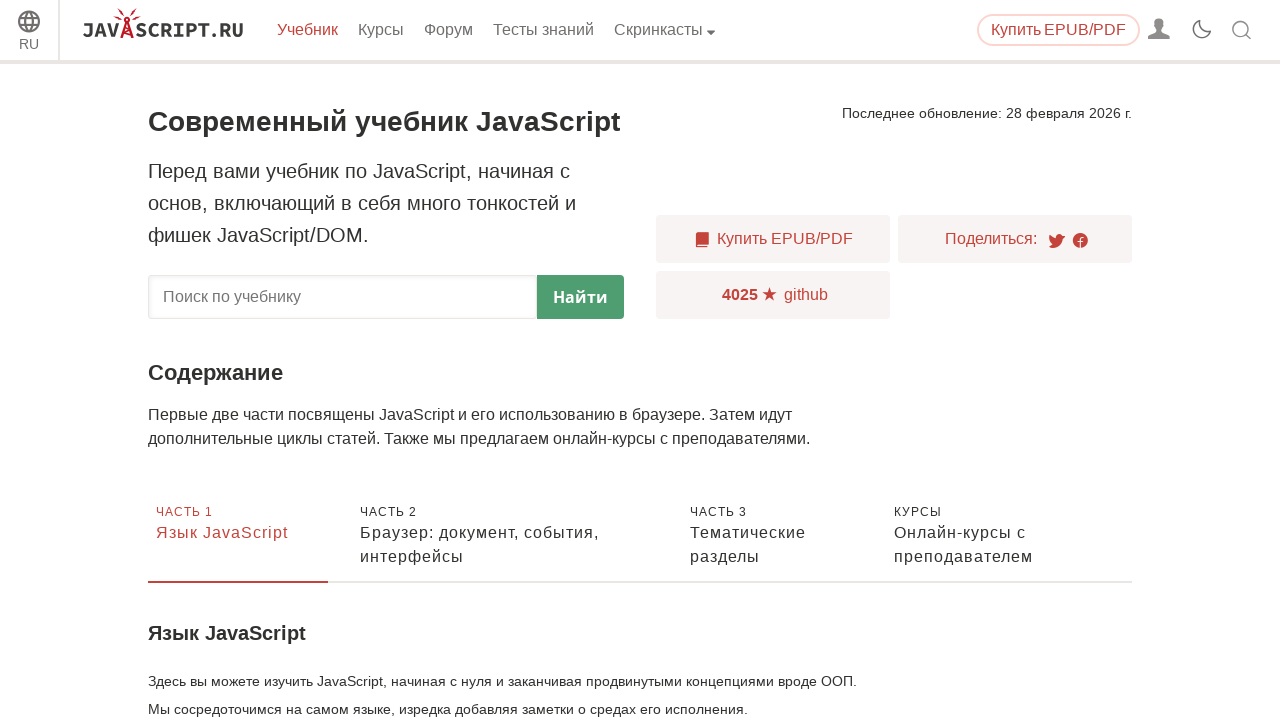

Clicked on the search field at (342, 297) on .text-input__frontpage-search__input
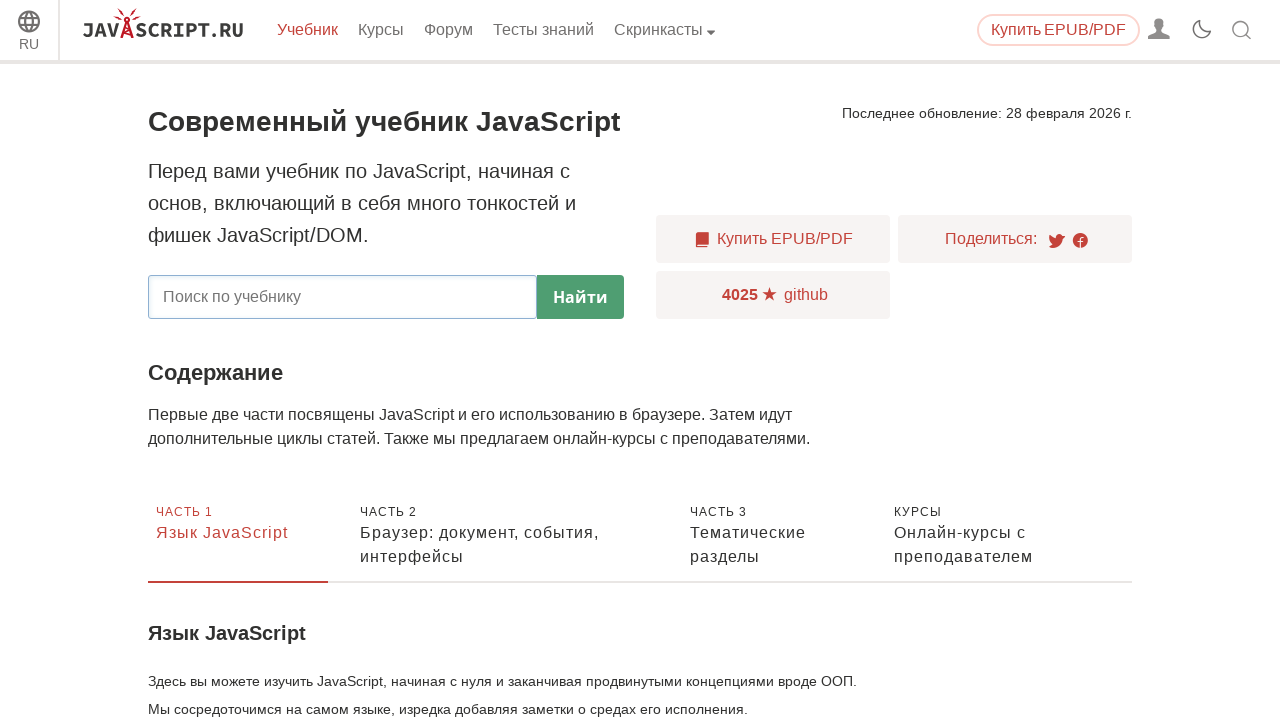

Entered search term 'замыкания' into search field on .text-input__frontpage-search__input
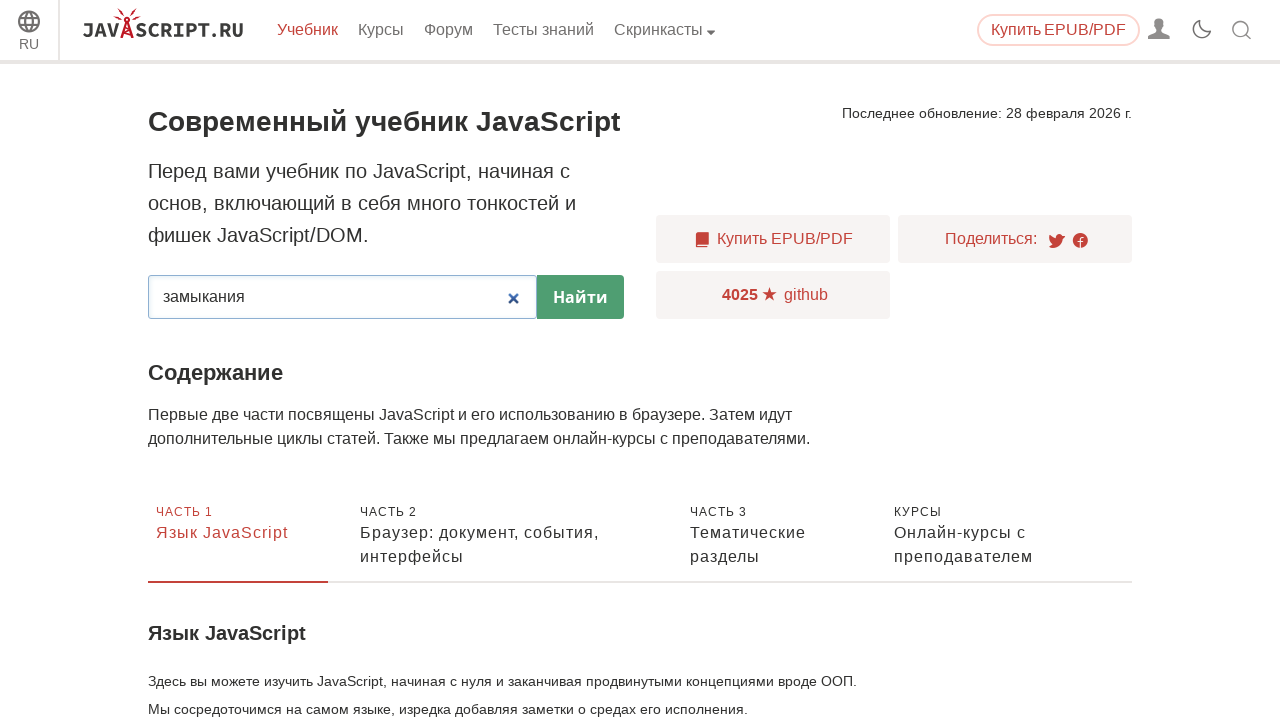

Pressed Enter to execute search on .text-input__frontpage-search__input
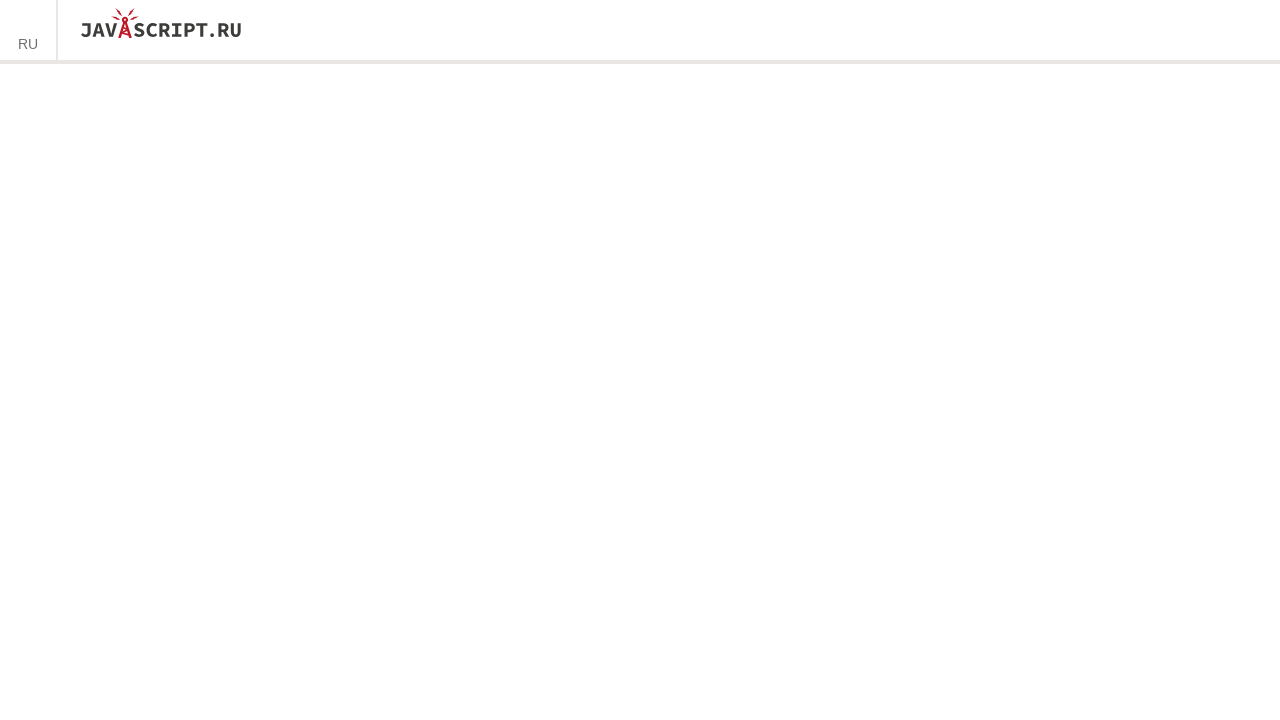

Search results loaded successfully
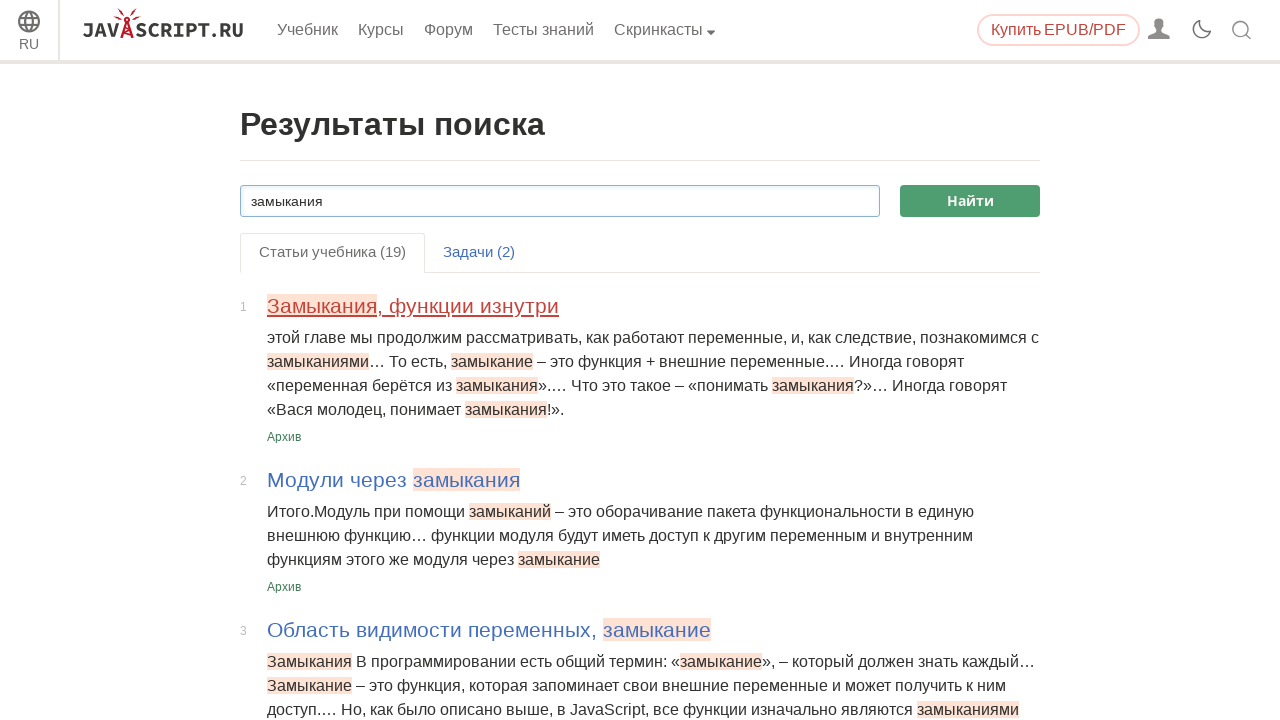

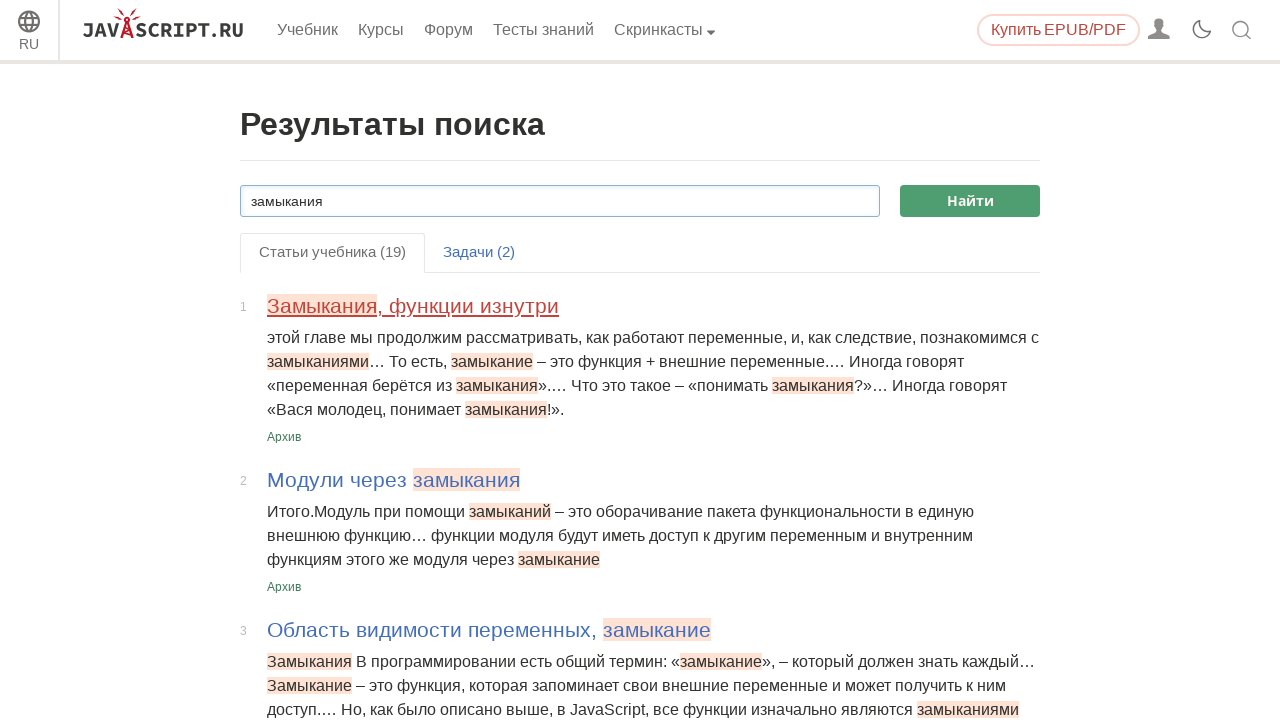